Tests a calculator form by reading two numbers displayed on the page, calculating their sum, selecting the result from a dropdown menu, and submitting the form.

Starting URL: http://suninjuly.github.io/selects2.html

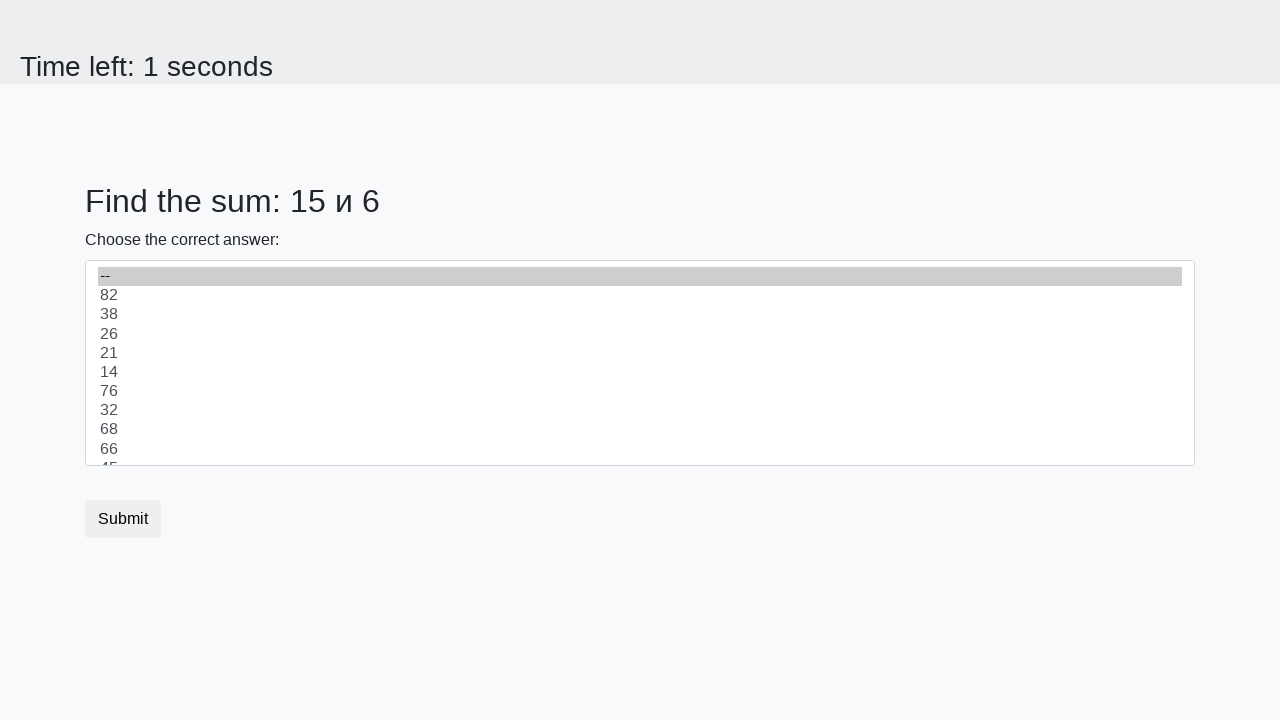

Read first number from #num1 element
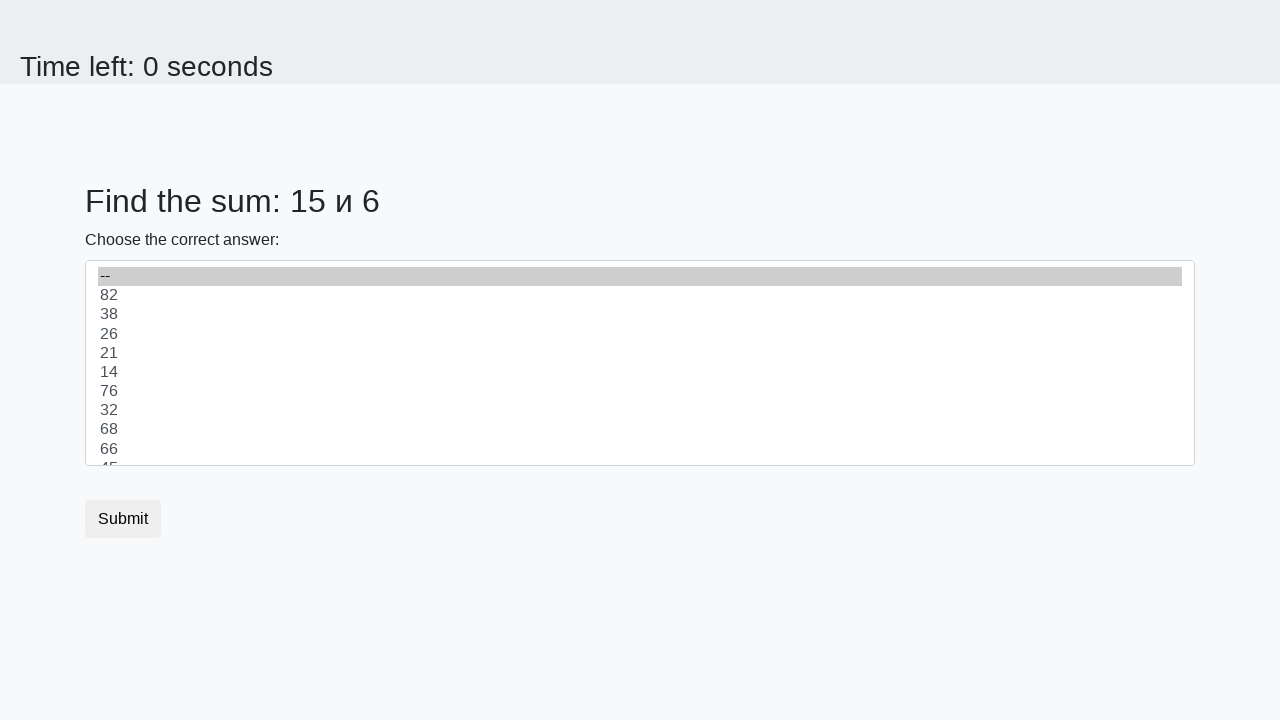

Read second number from #num2 element
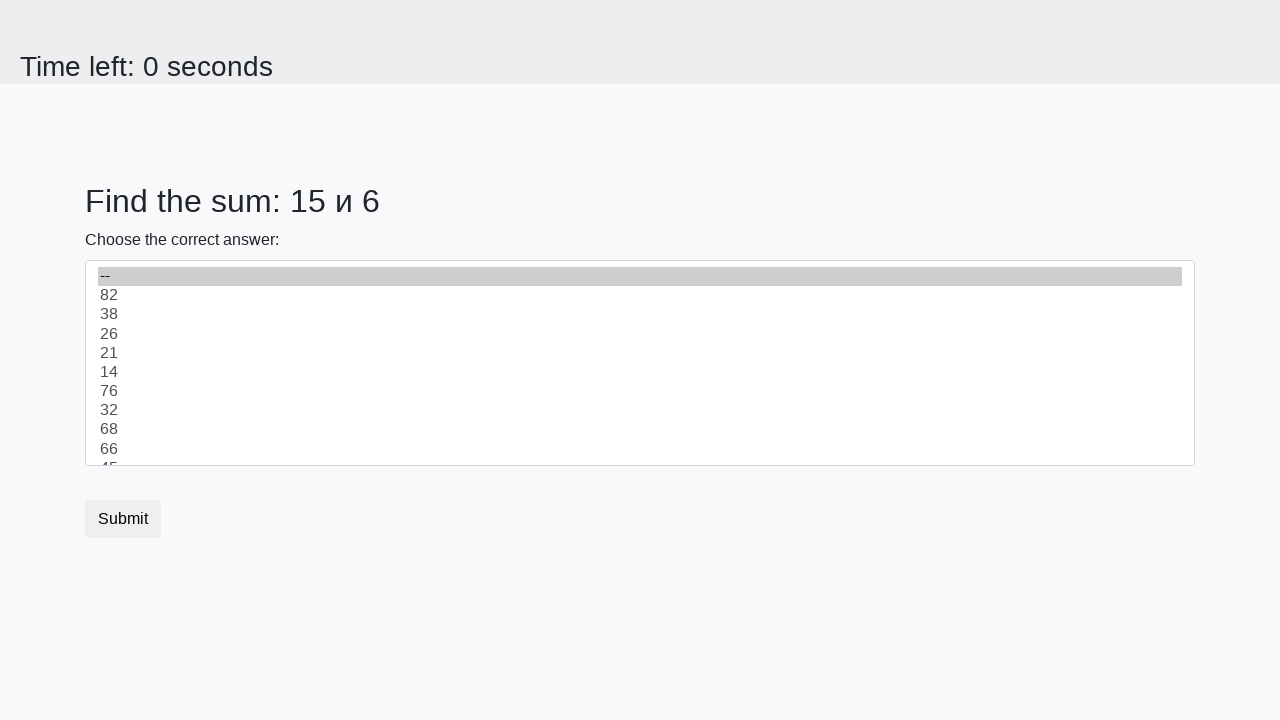

Calculated sum of 15 + 6 = 21
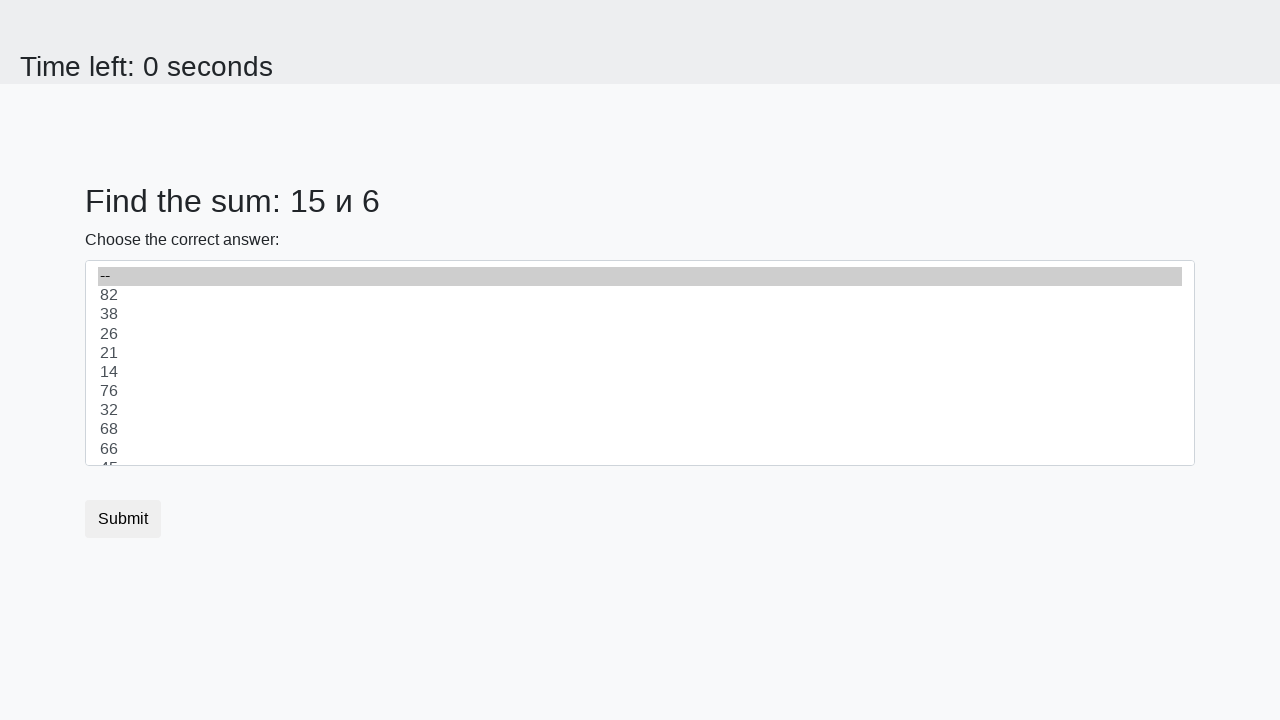

Selected result 21 from dropdown menu on select
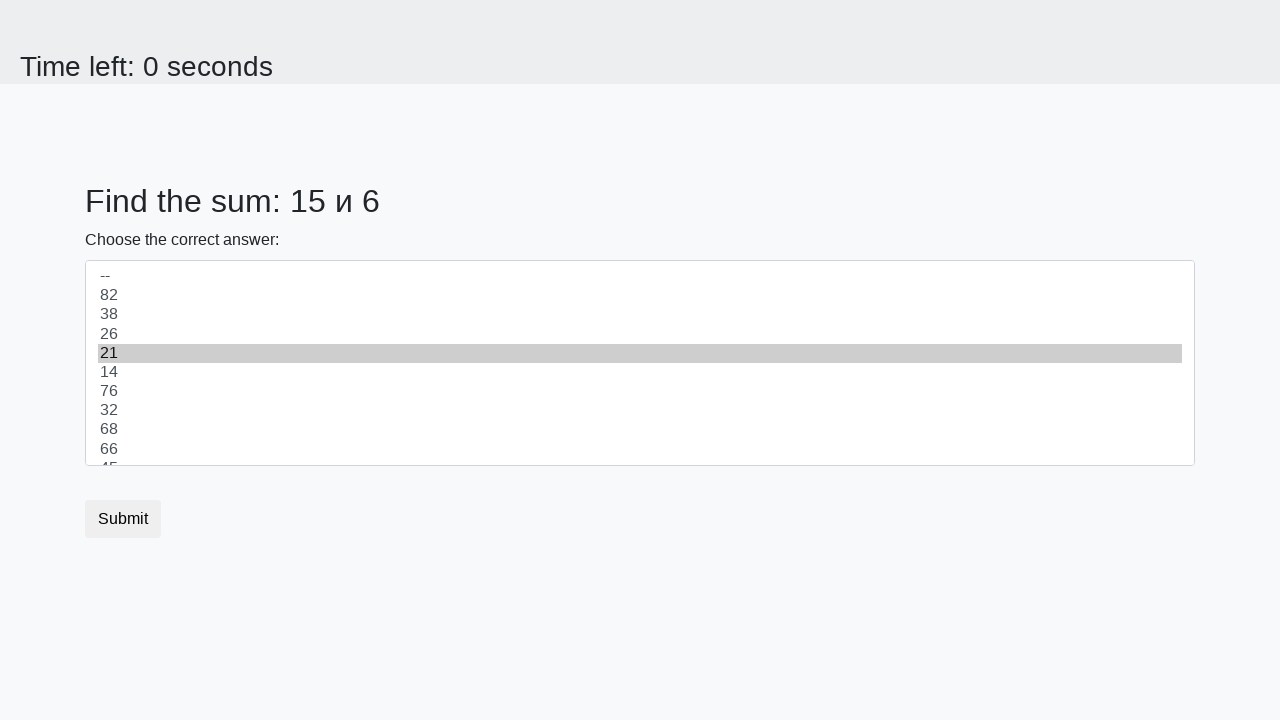

Clicked submit button to submit form at (123, 519) on button.btn
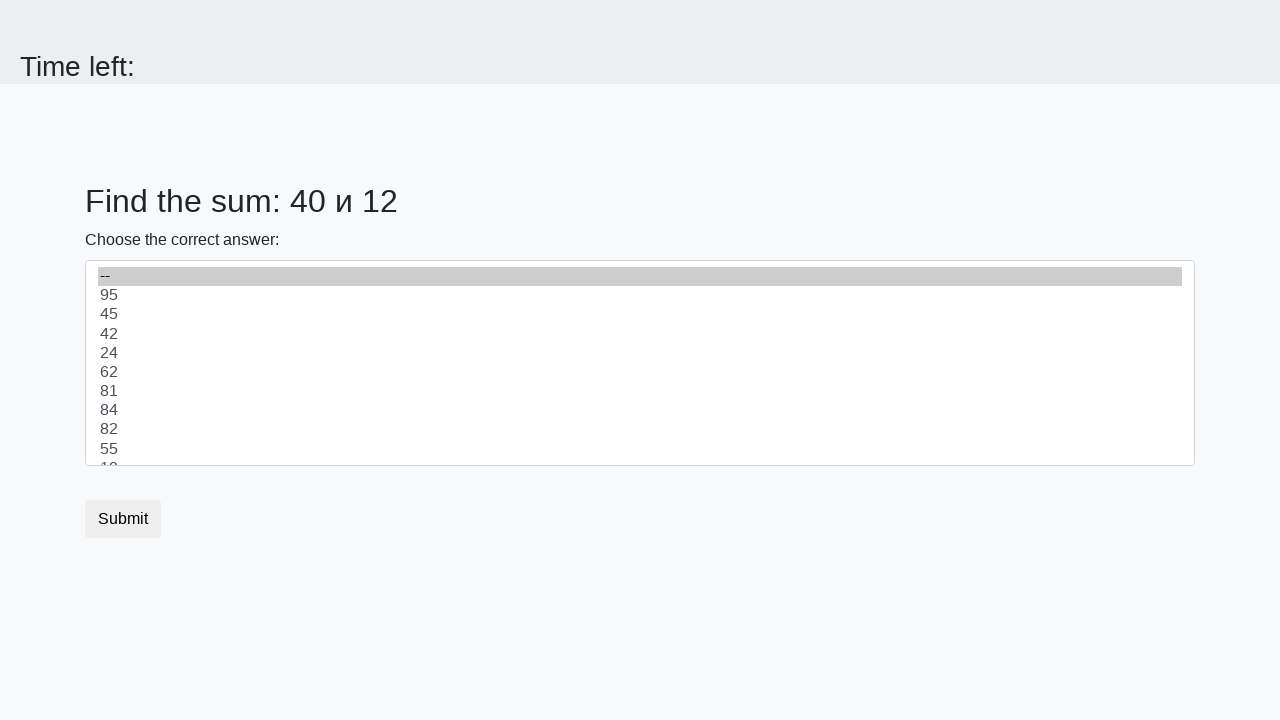

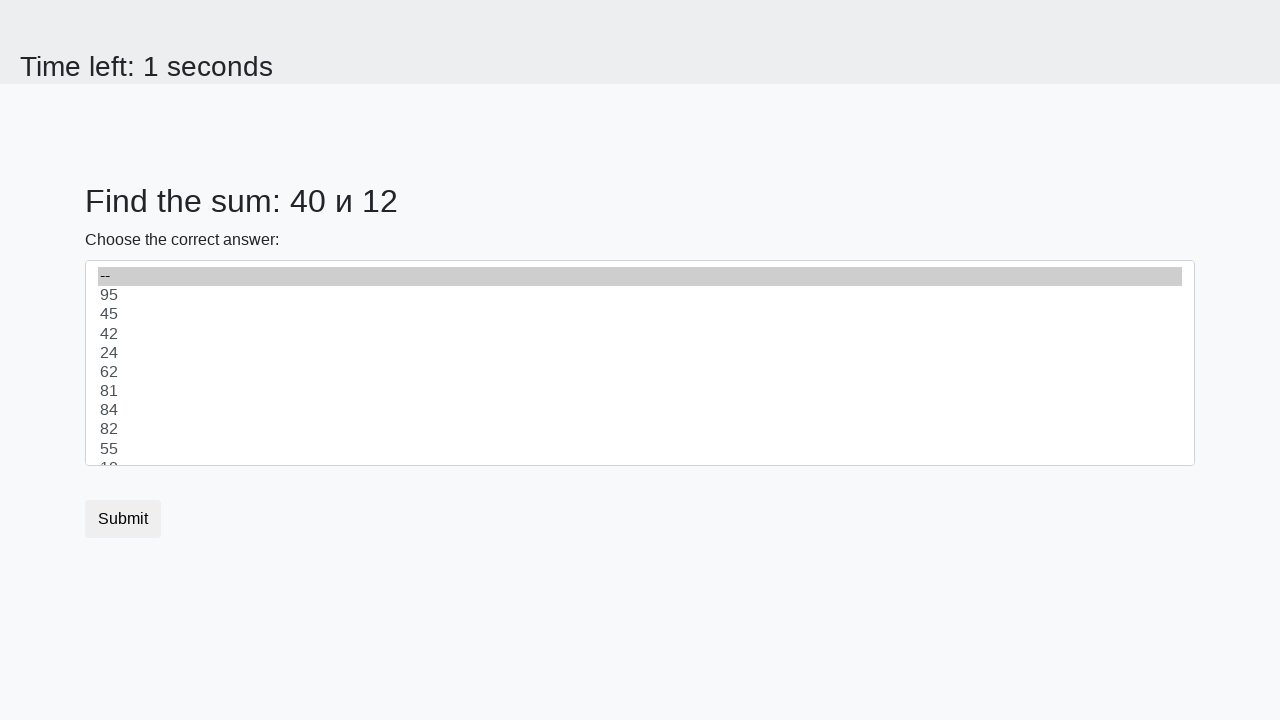